Tests the country dropdown element on the OrangeHRM trial signup page to verify whether it supports multiple selections or single selection only.

Starting URL: https://www.orangehrm.com/orangehrm-30-day-trial

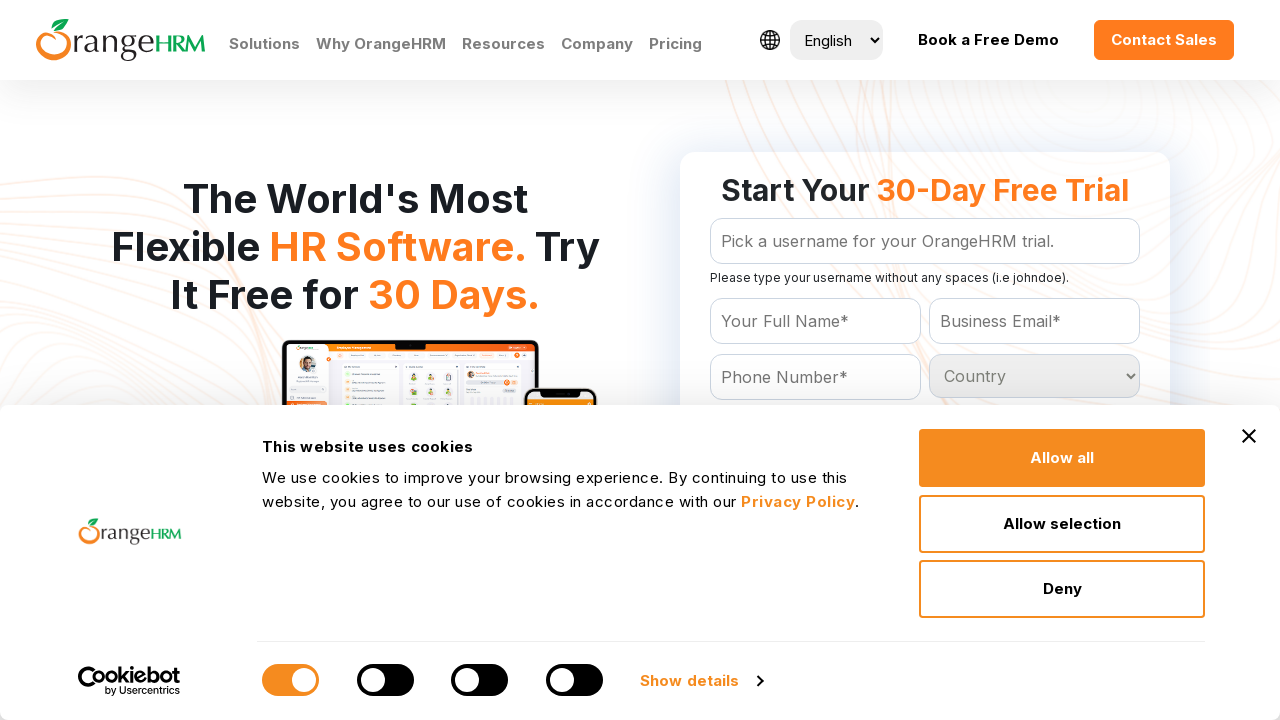

Waited for country dropdown to be visible on OrangeHRM trial signup page
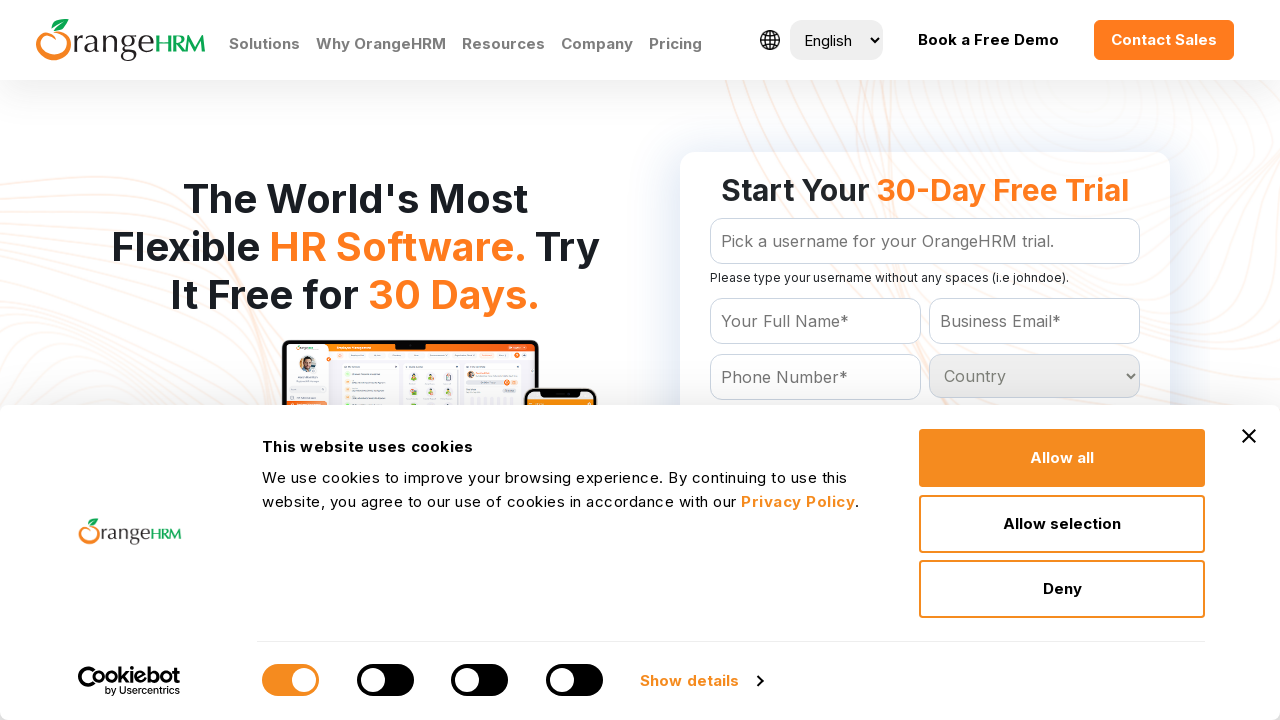

Retrieved 'multiple' attribute from country dropdown element
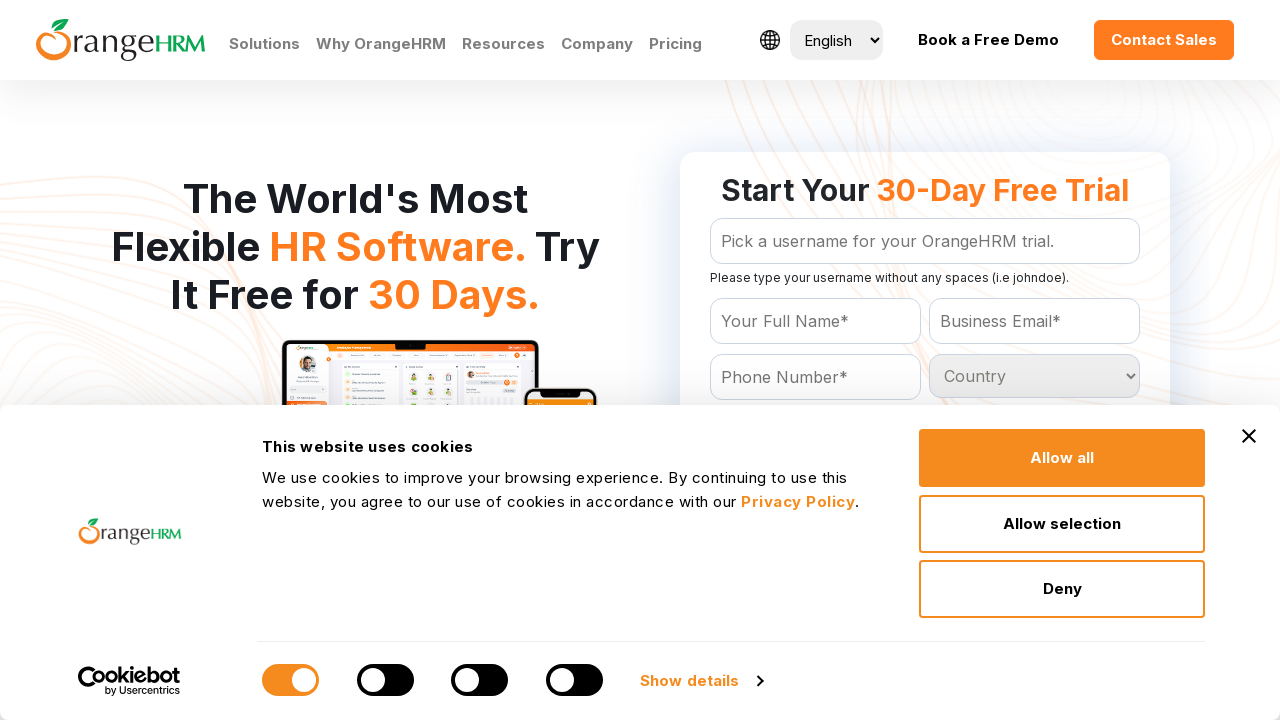

Country dropdown supports single selection only
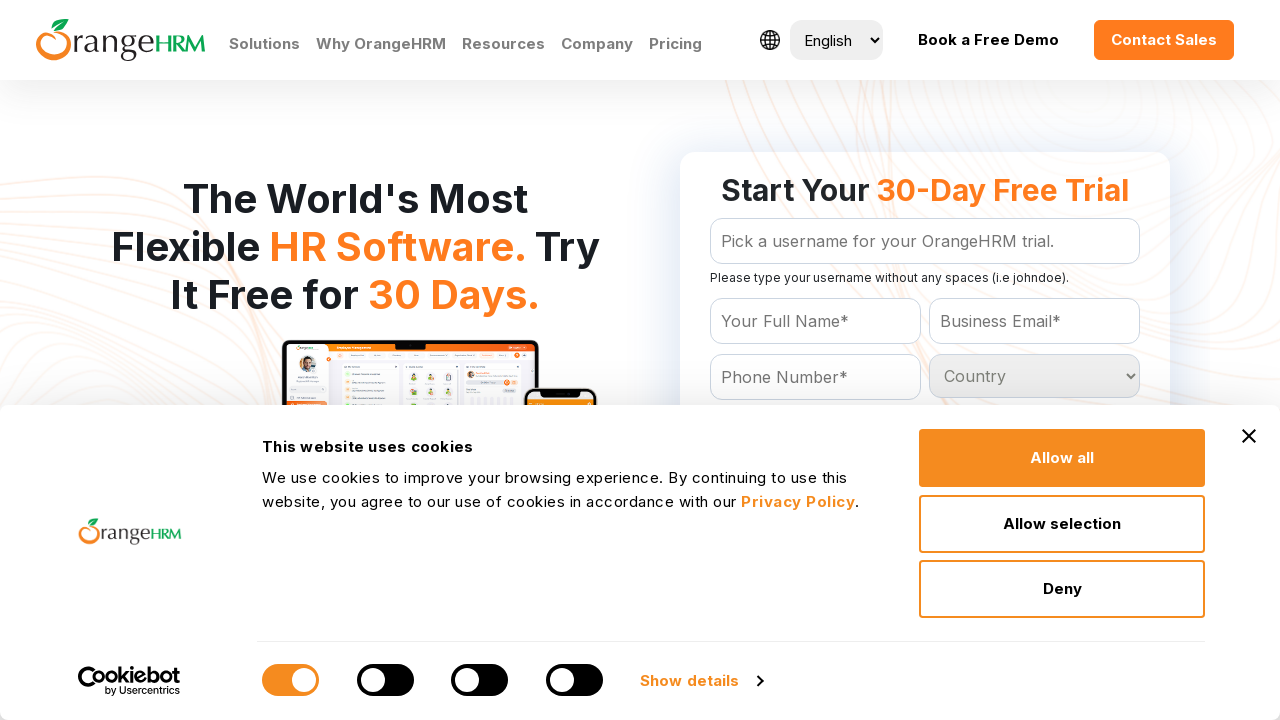

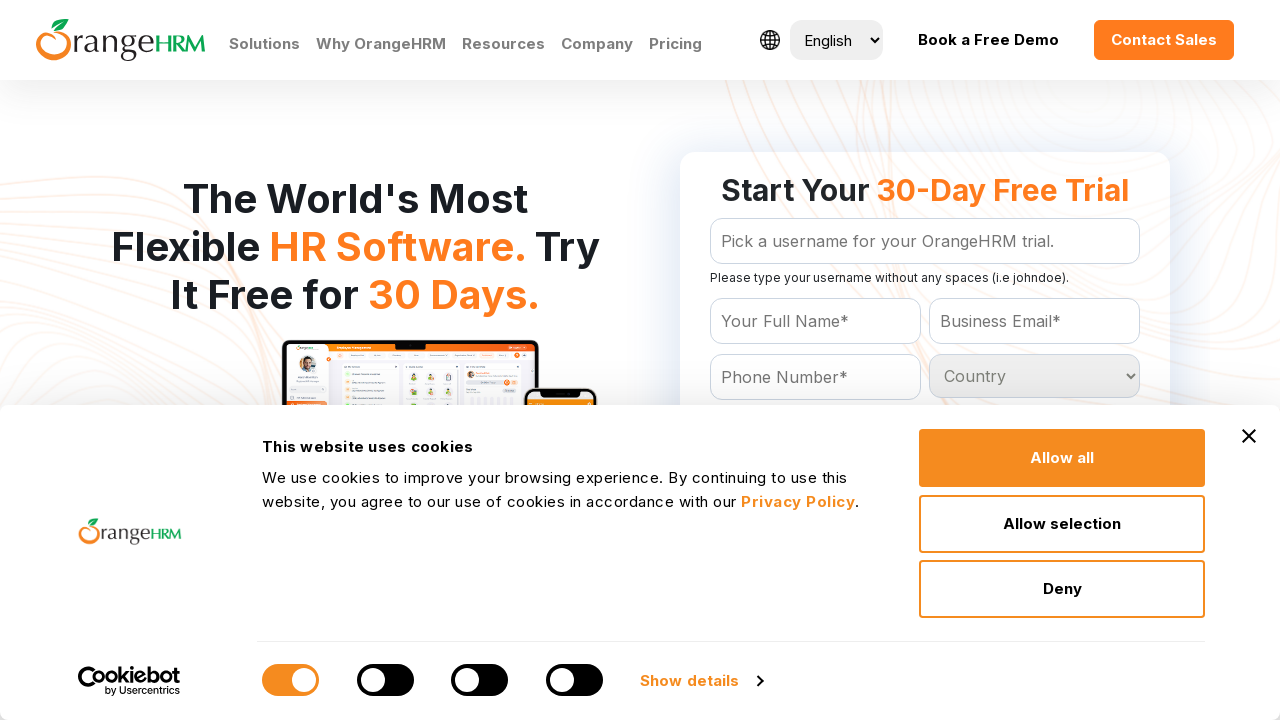